Navigates to a registration page, uses hover actions to access a progress bar page through a dropdown menu, and clicks a download button

Starting URL: https://demo.automationtesting.in/Register.html

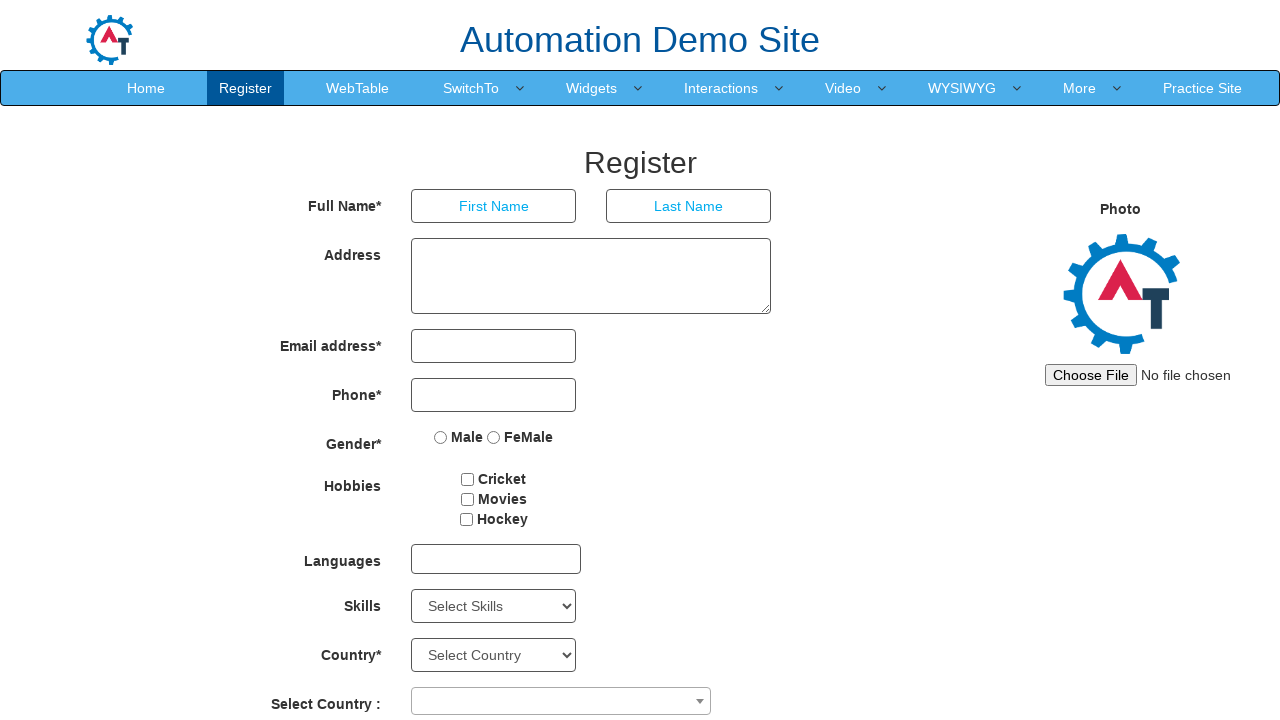

Navigated to registration page
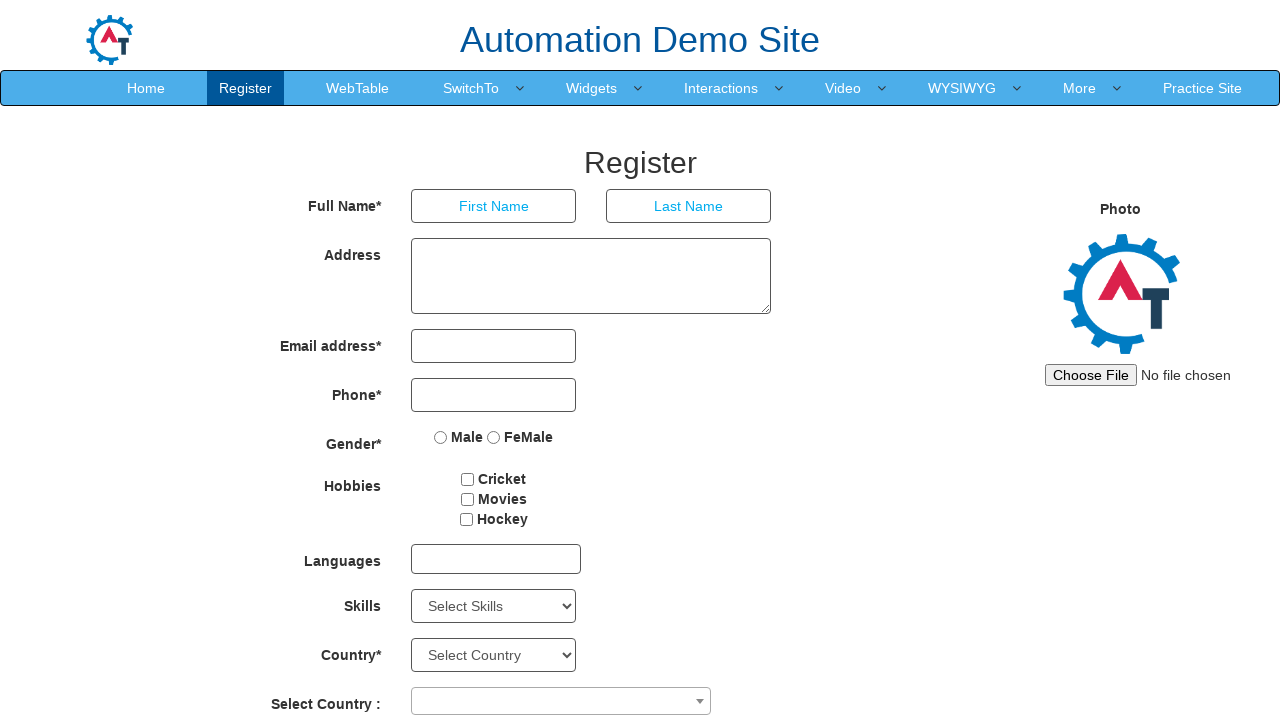

Hovered over 'More' button to reveal dropdown menu at (1080, 88) on xpath=//a[text()='More']
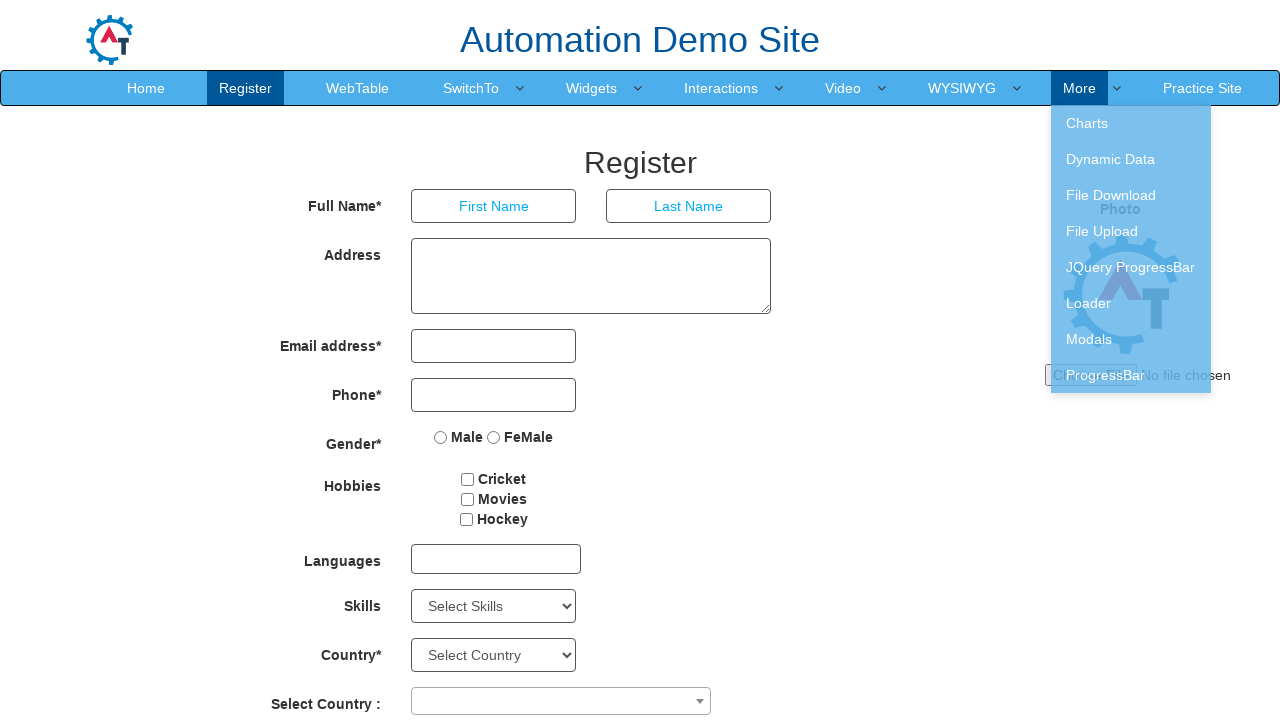

Clicked on 'Progress Bar' option from dropdown menu at (1131, 375) on xpath=//a[@href='ProgressBar.html']
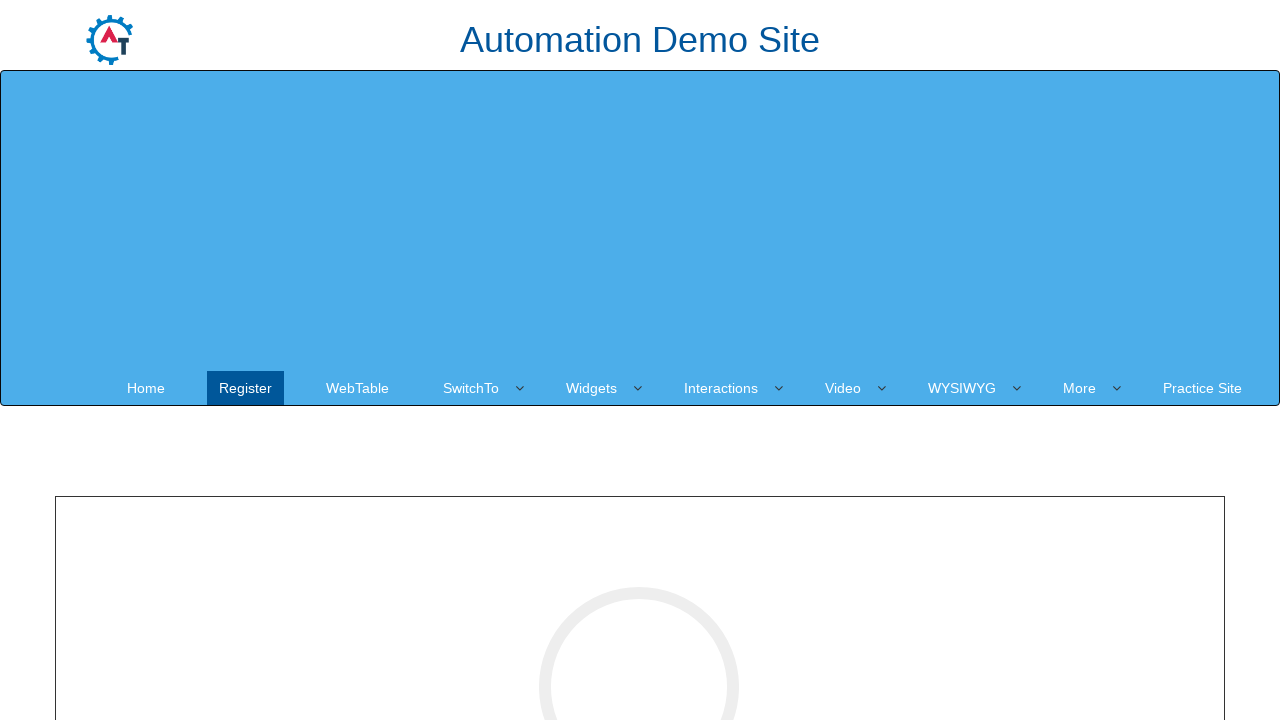

Progress bar page loaded completely
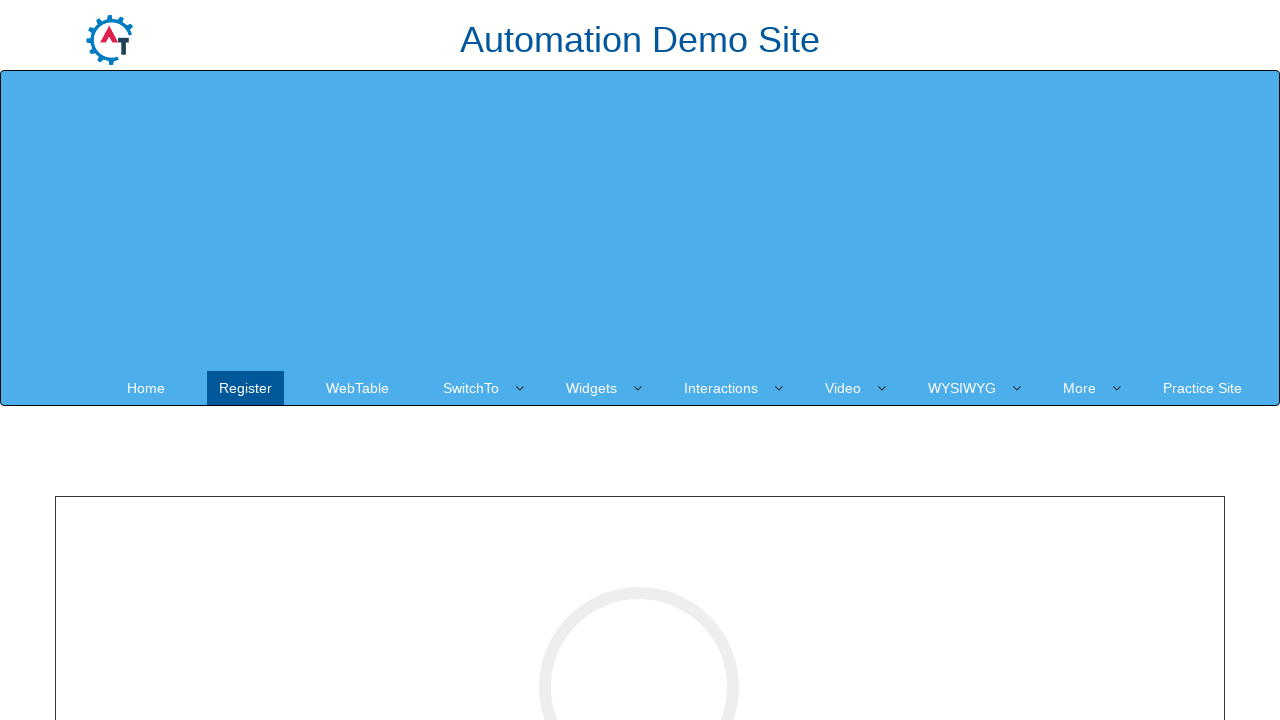

Clicked the download button at (640, 361) on xpath=//button[@class='btn btn-block btn-primary active']
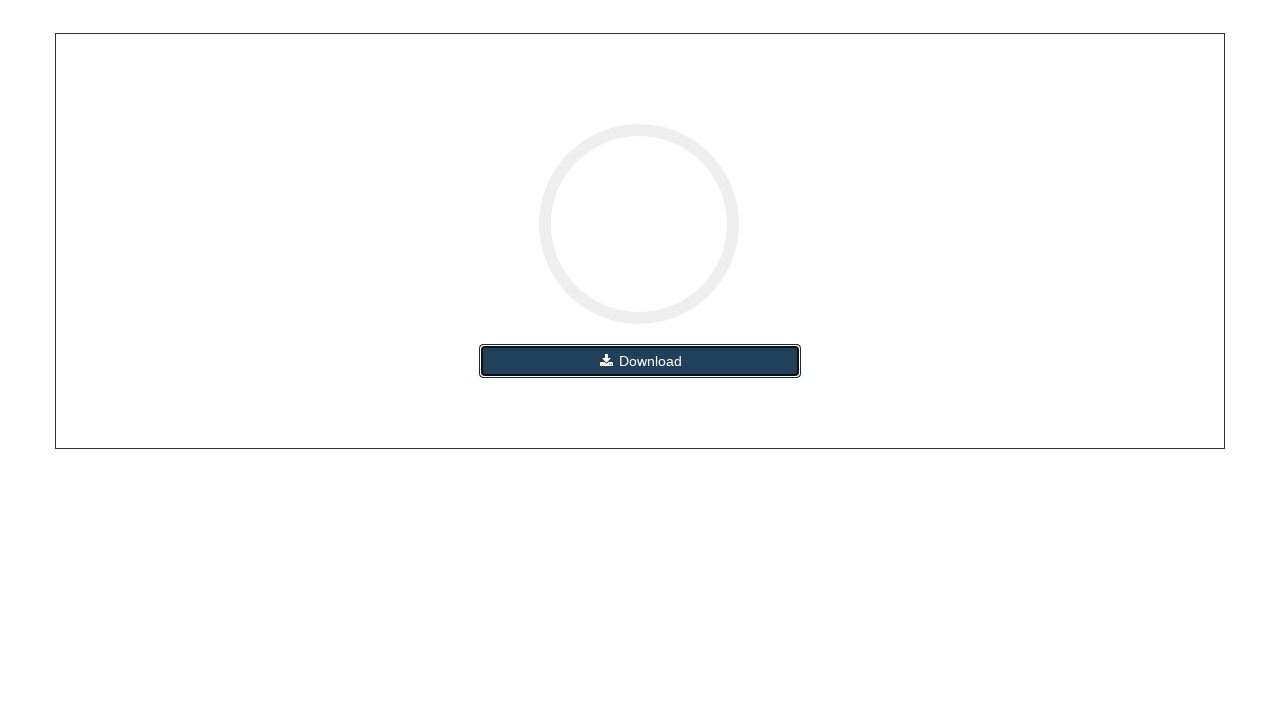

Retrieved circle button element id attribute: 'cricle-btn'
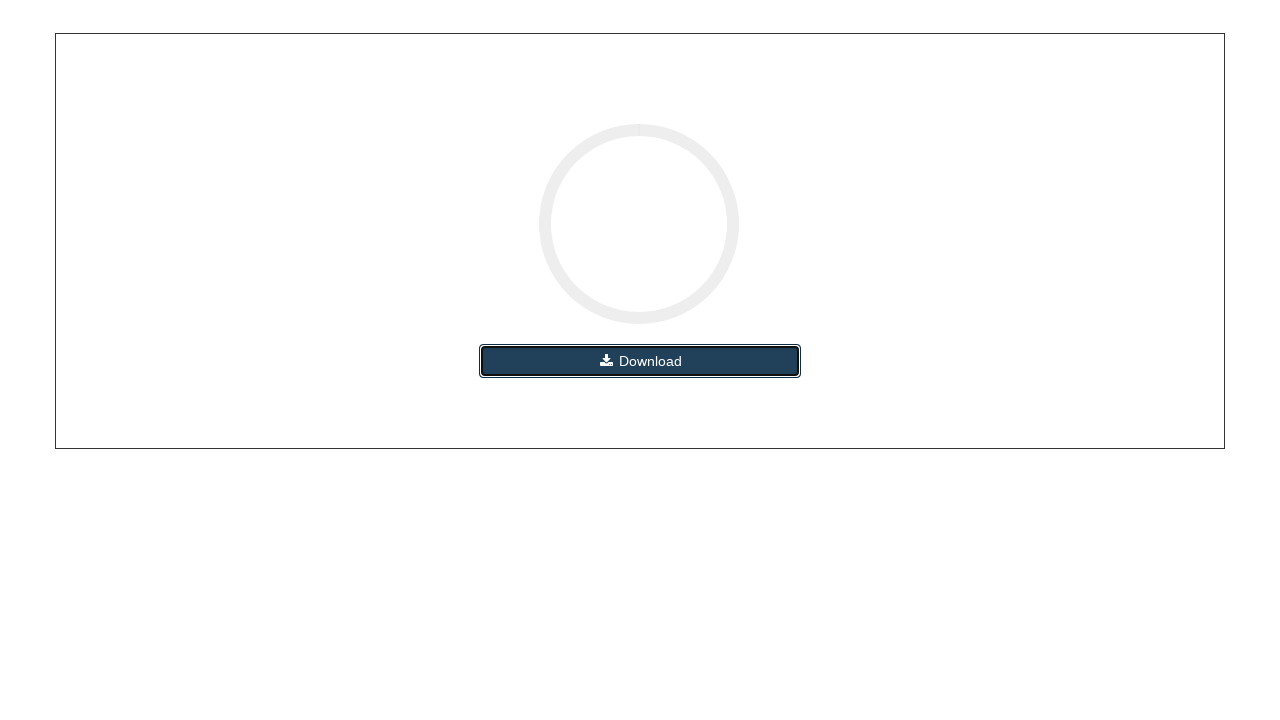

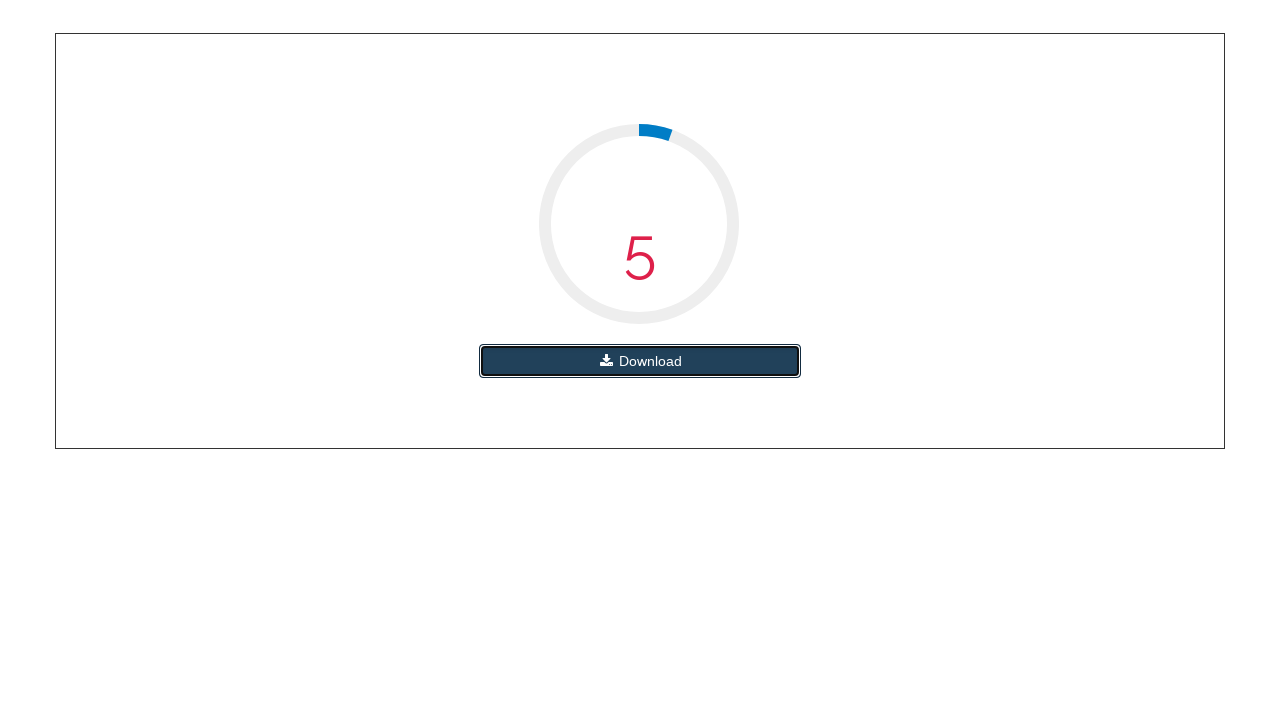